Tests dynamic element interaction with explicit wait, clicking a reveal button and typing into the revealed field

Starting URL: https://www.selenium.dev/selenium/web/dynamic.html

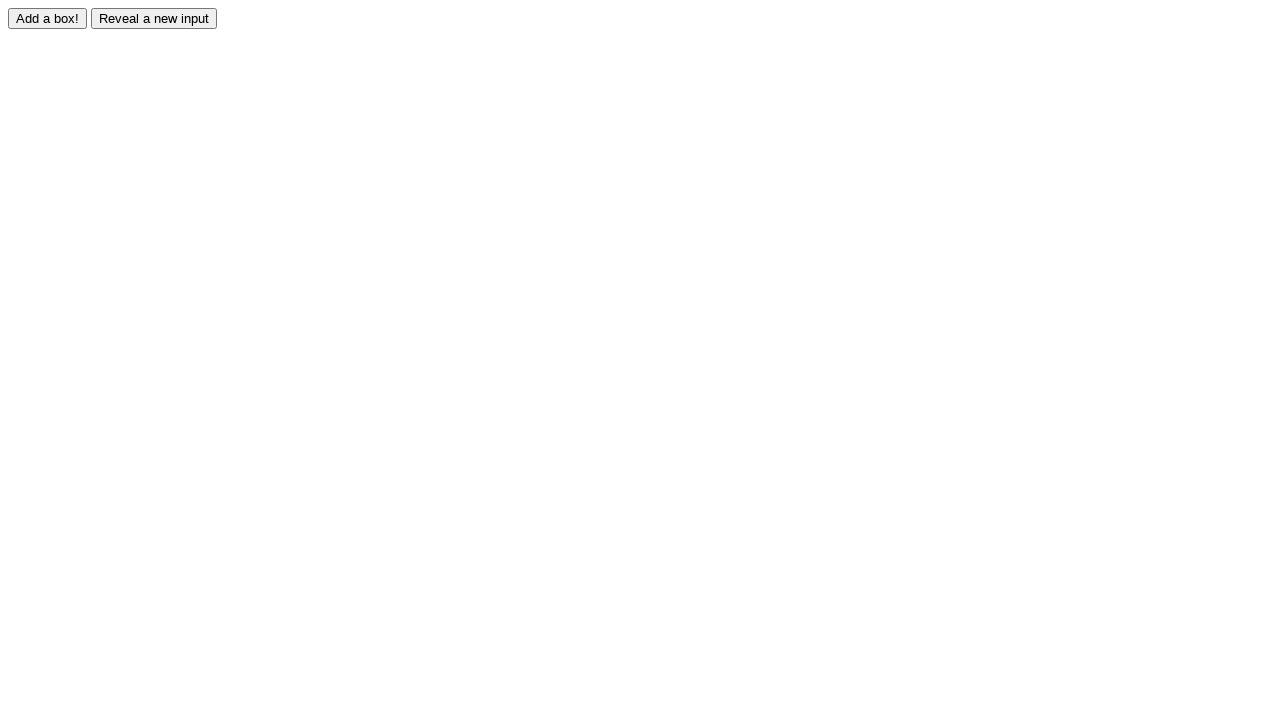

Clicked the reveal button to show hidden element at (154, 18) on #reveal
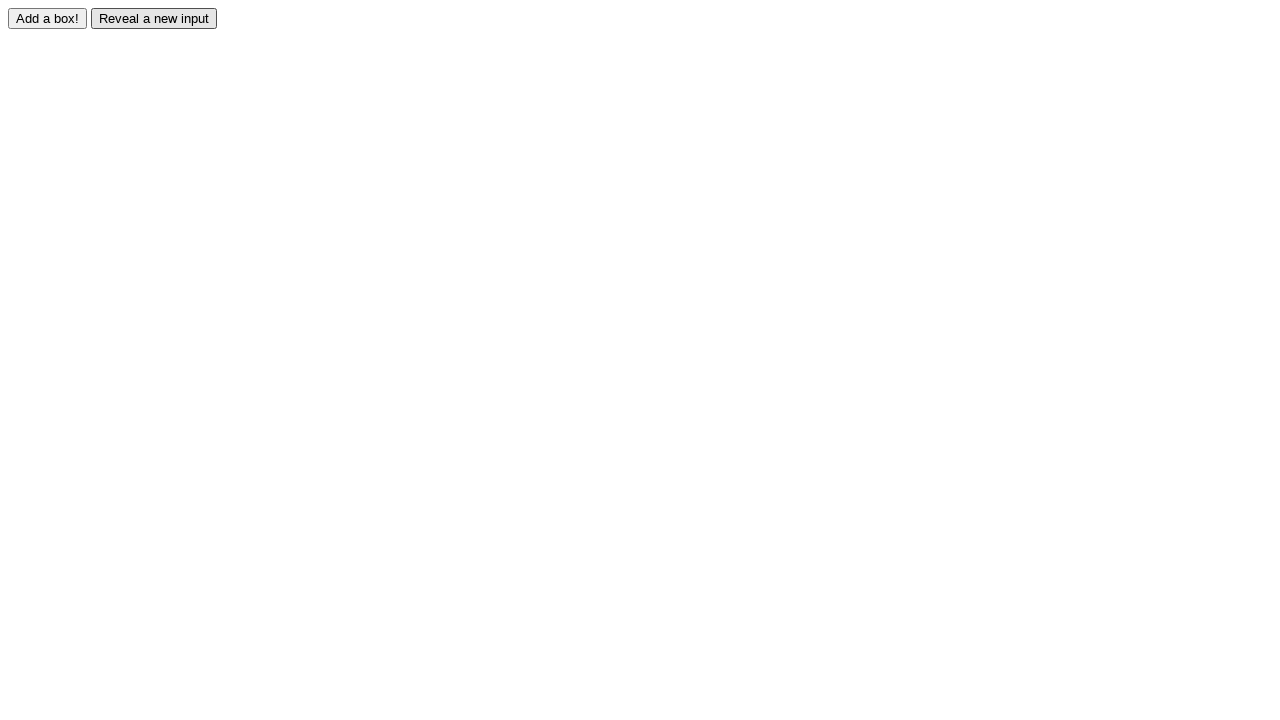

Waited for revealed element to become visible
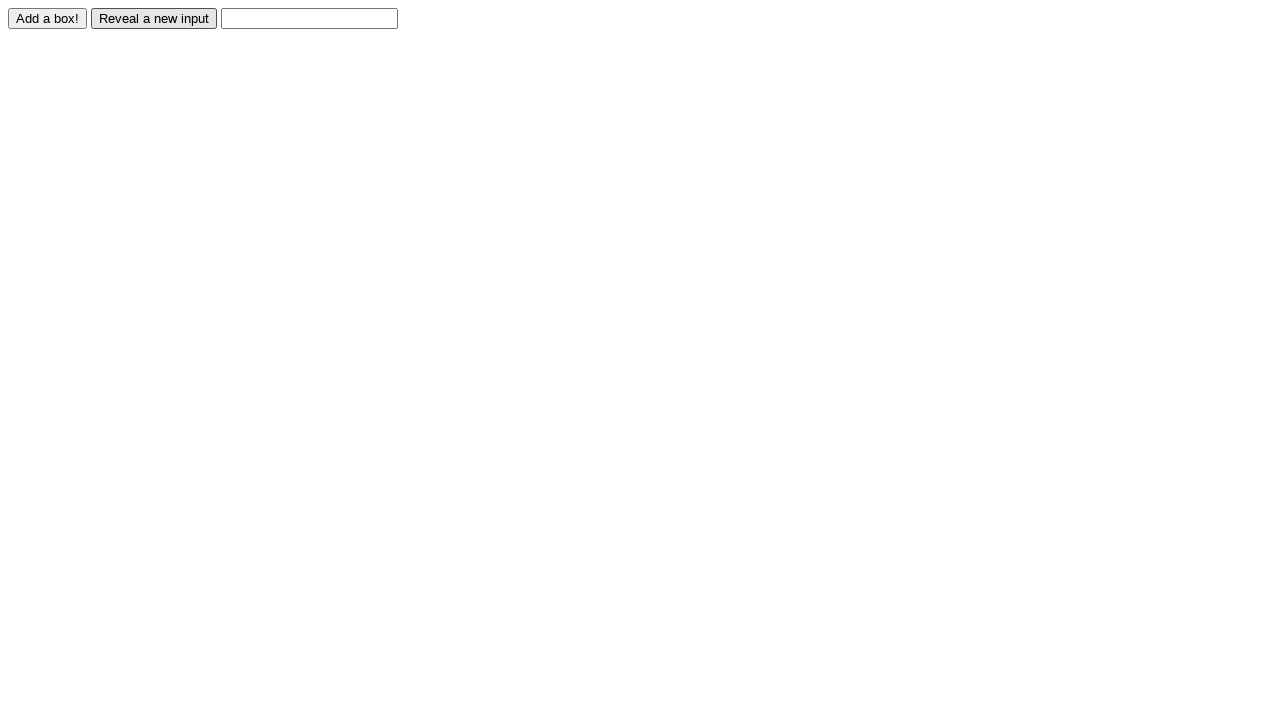

Typed 'test' into the revealed input field on #revealed
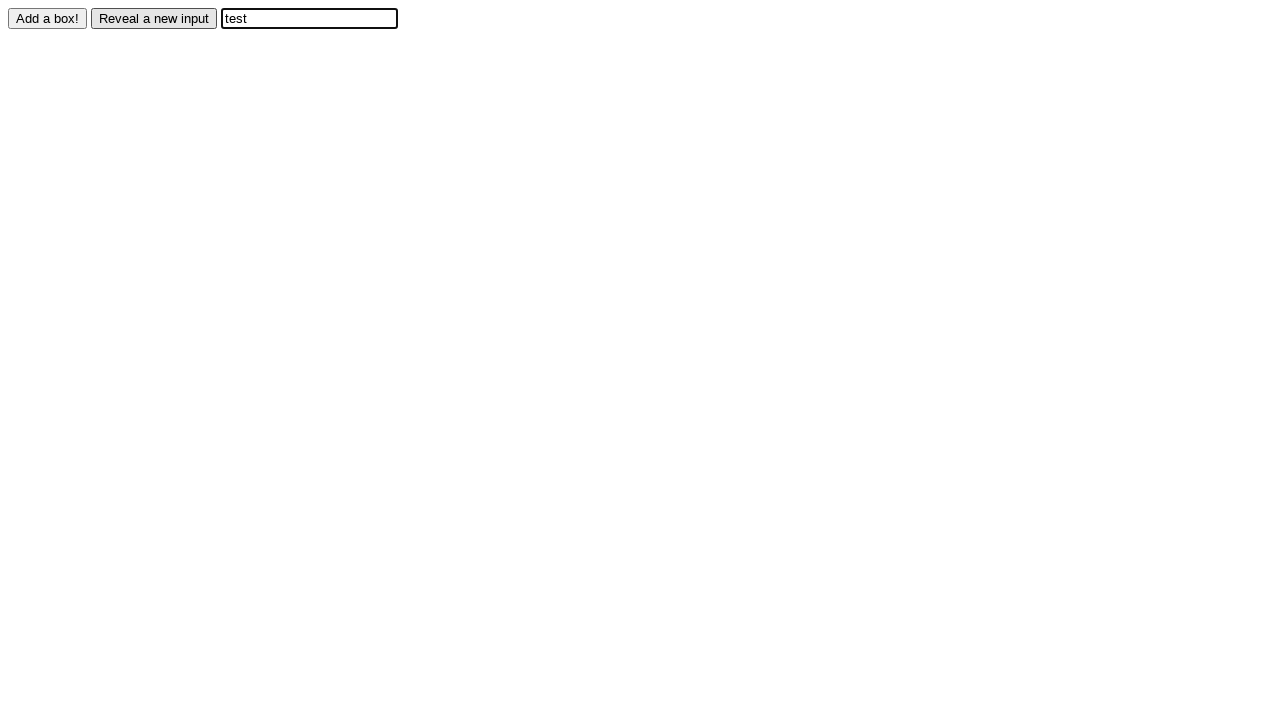

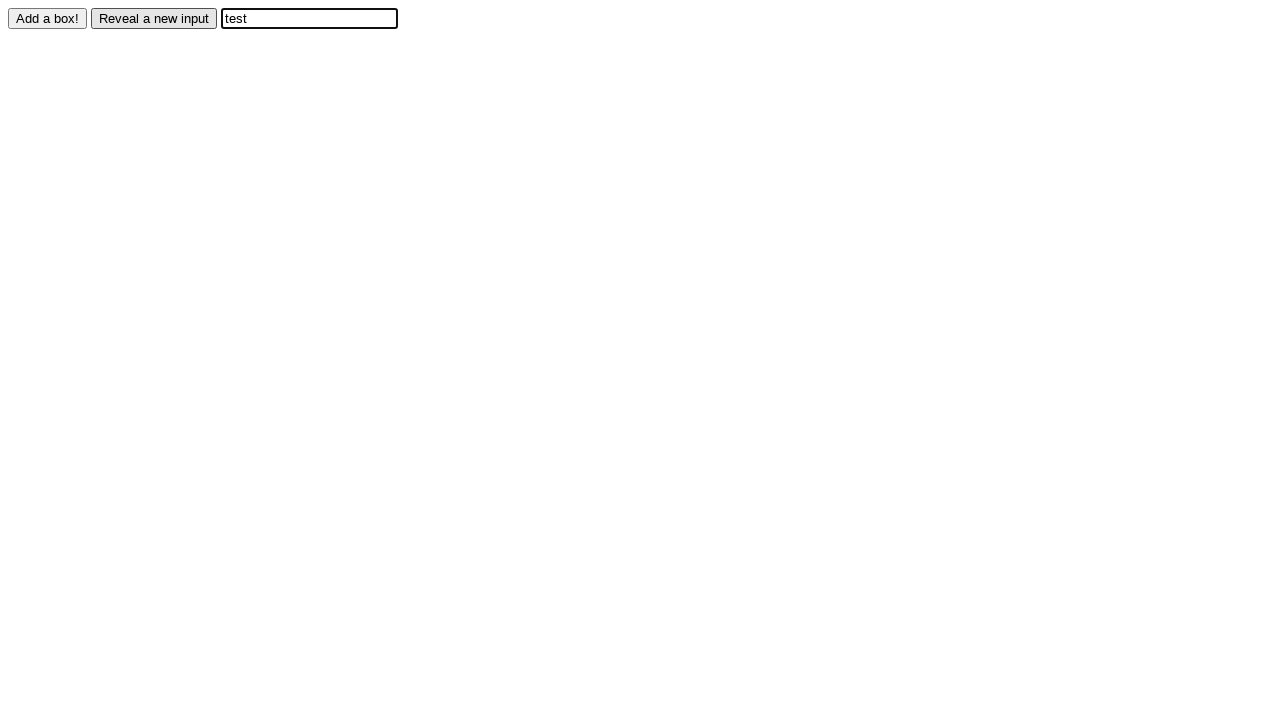